Tests various UI interactions on a practice page including clicking radio buttons, filling autocomplete fields, selecting dropdown options, clicking checkboxes, handling alerts, and performing mouse hover actions.

Starting URL: https://rahulshettyacademy.com/AutomationPractice/

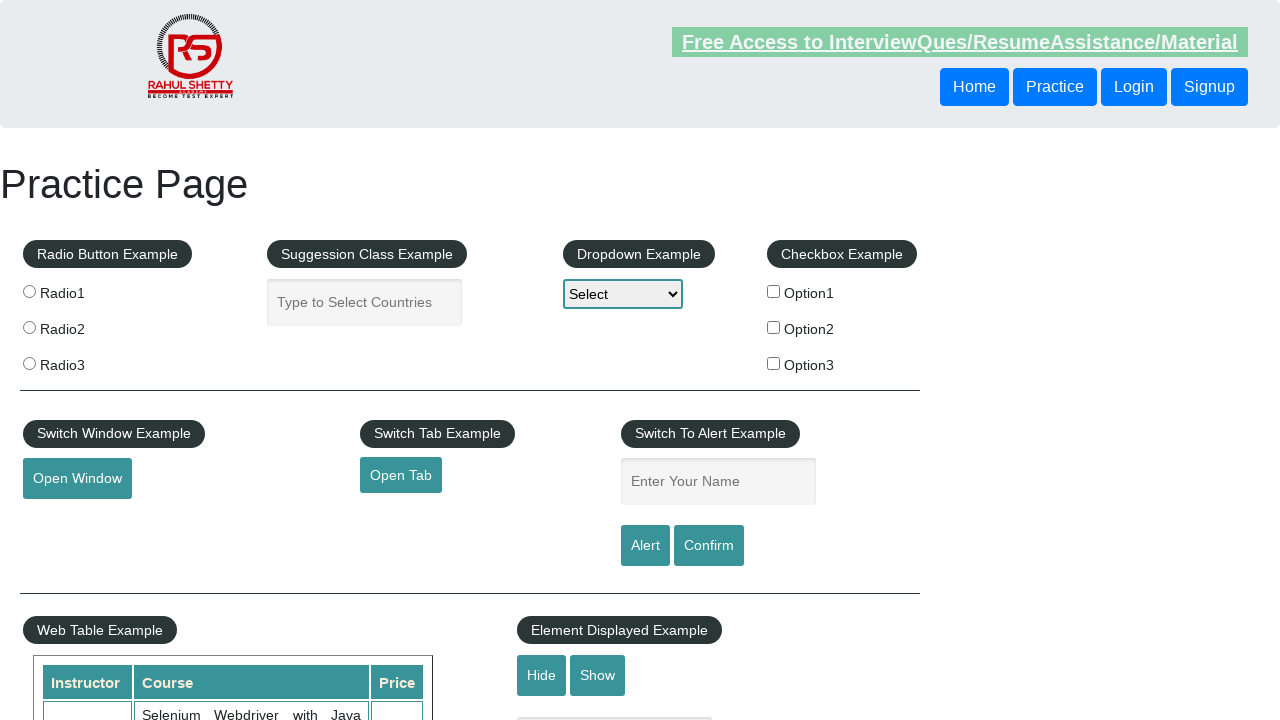

Verified page title is 'Practice Page'
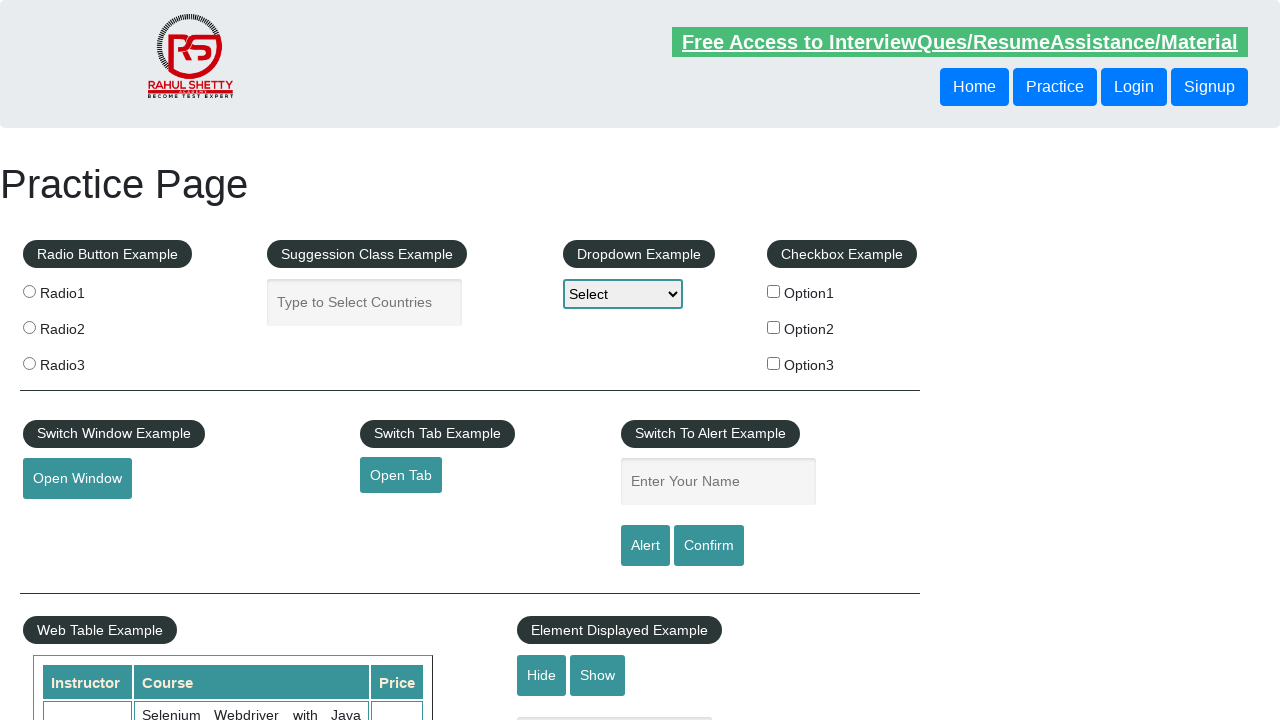

Clicked first radio button at (29, 291) on input[name='radioButton']
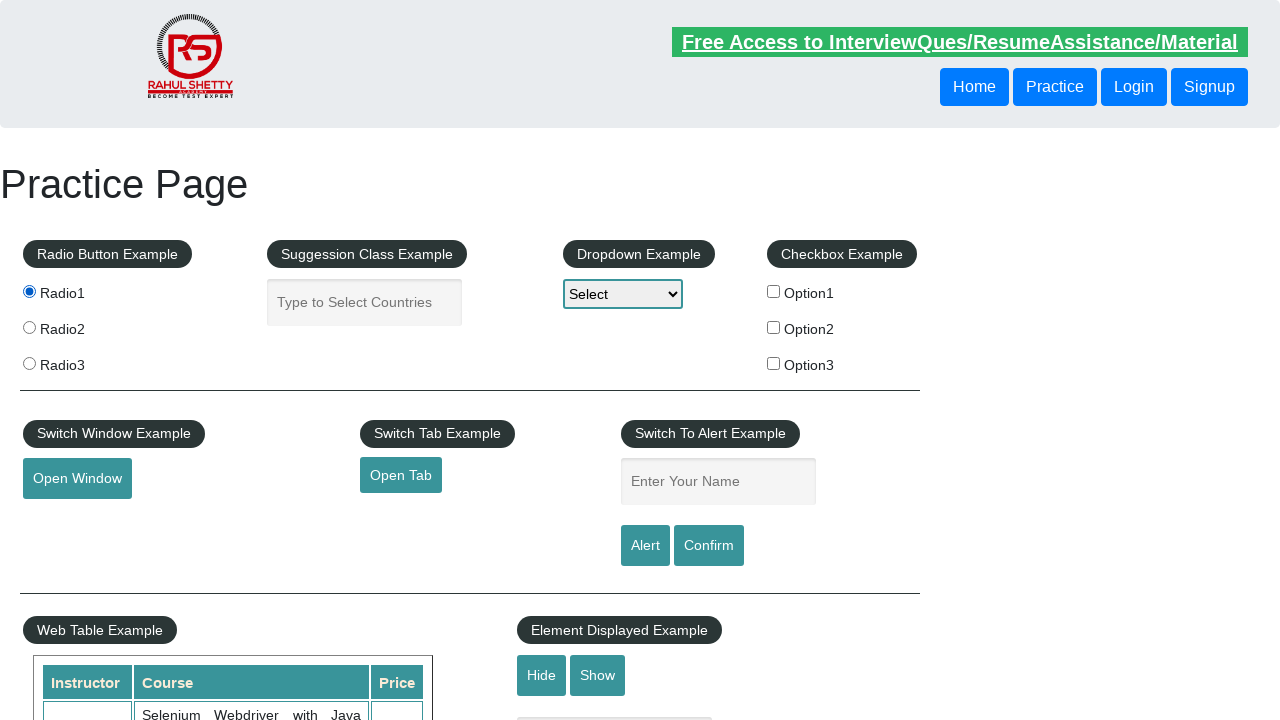

Verified radio button is selected
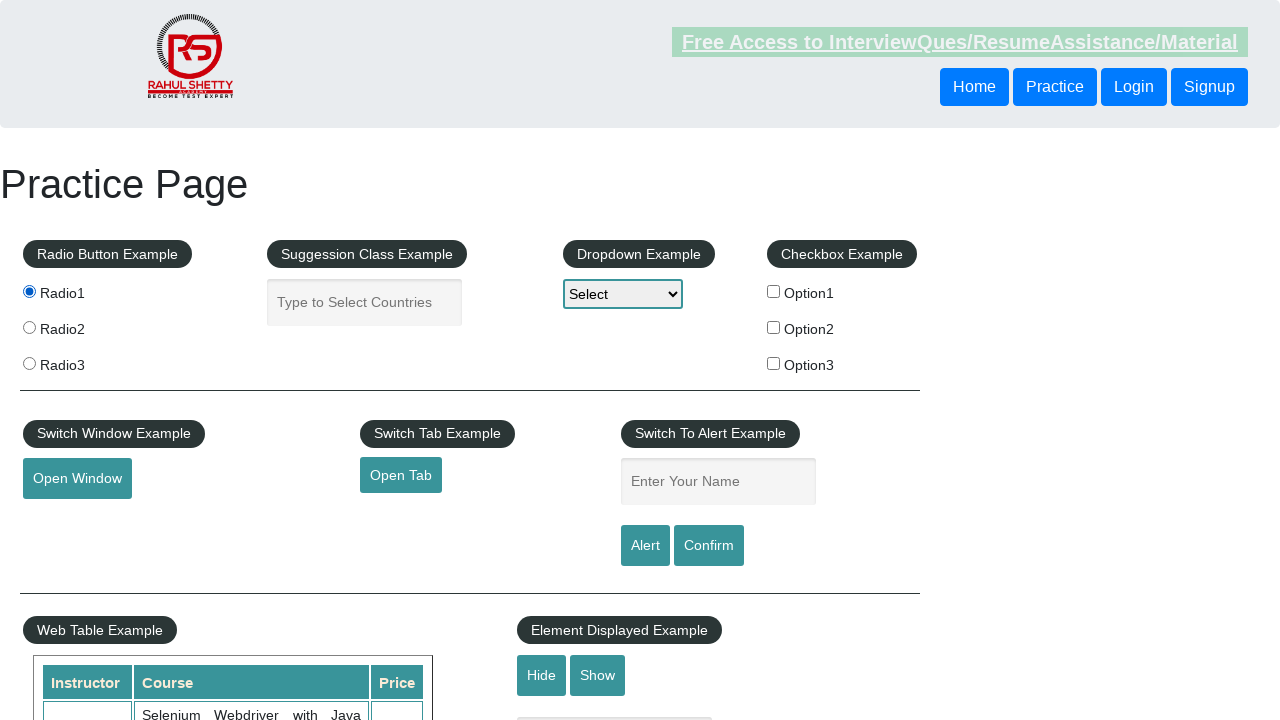

Cleared autocomplete field on input#autocomplete
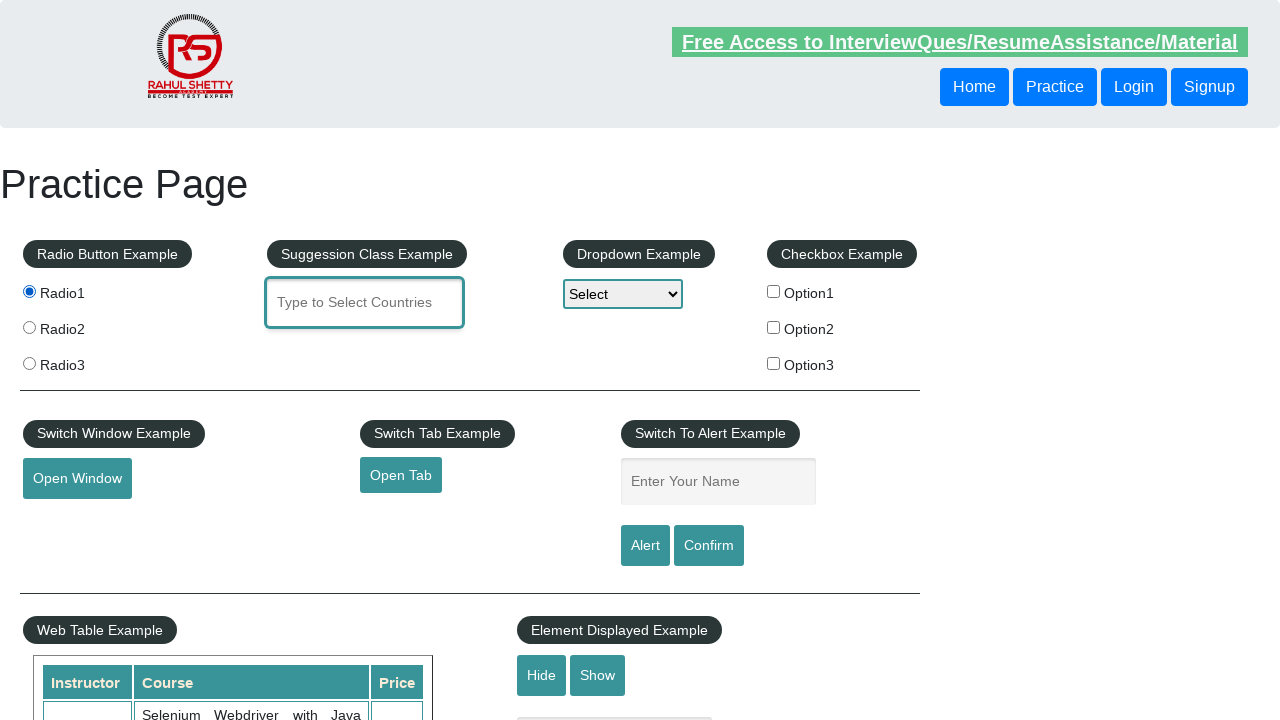

Filled autocomplete field with 'hello' on input#autocomplete
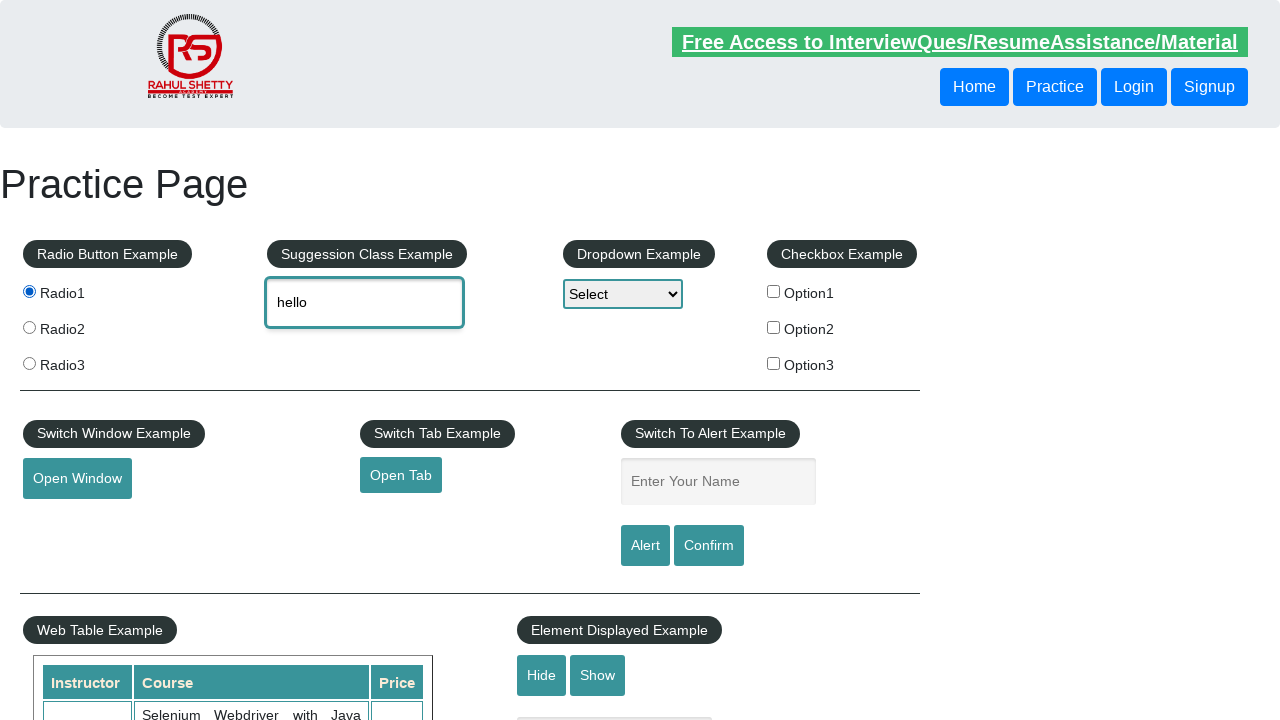

Cleared autocomplete field again on input#autocomplete
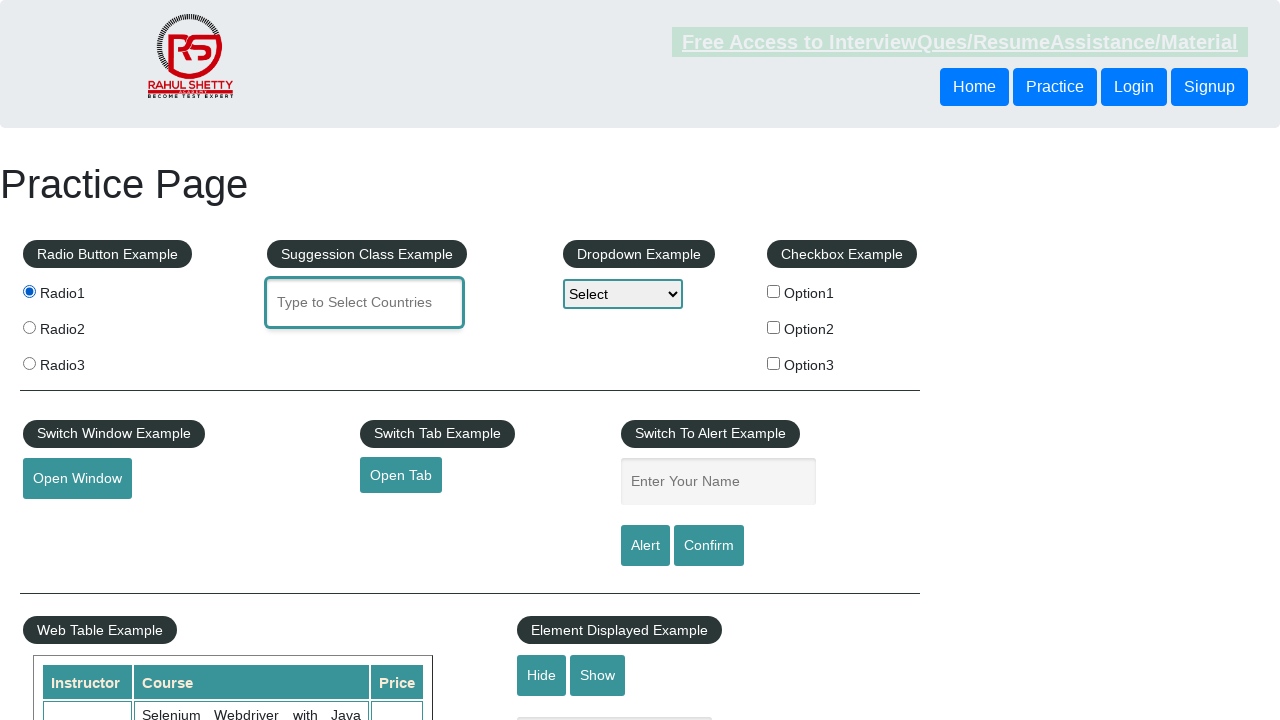

Selected 'Option1' from dropdown on select#dropdown-class-example
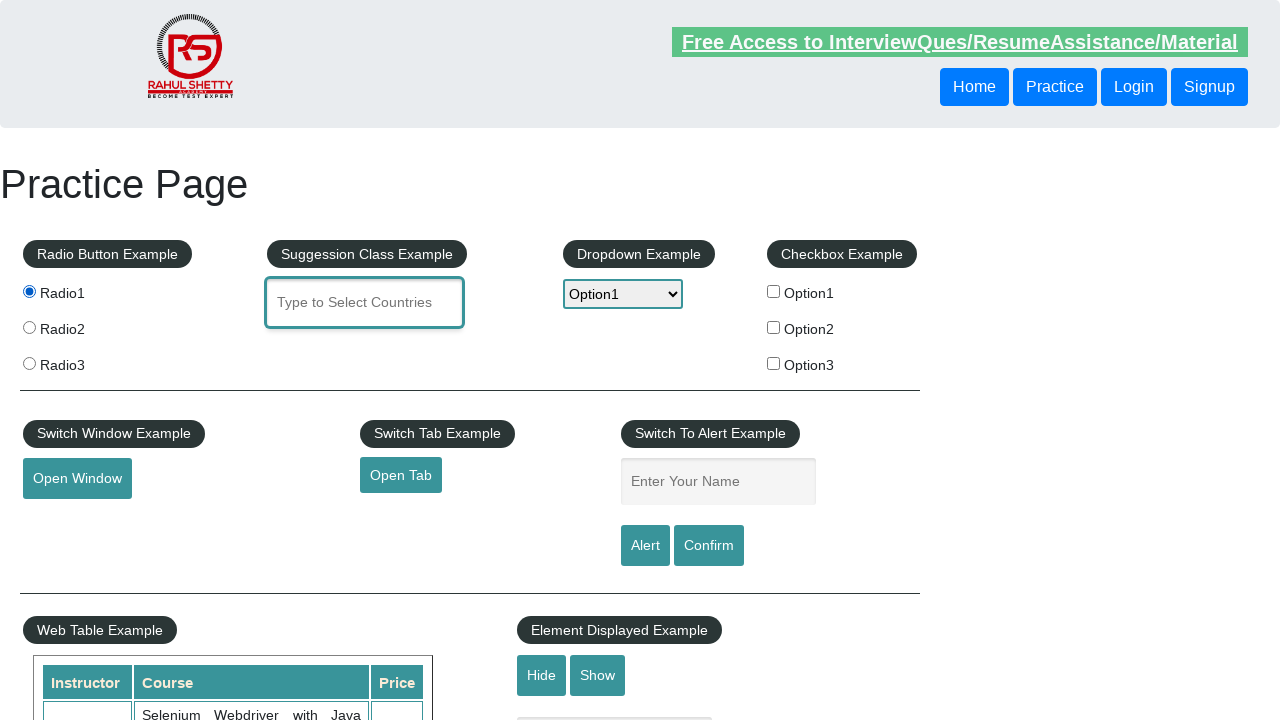

Clicked checkbox option 1 at (774, 291) on input#checkBoxOption1
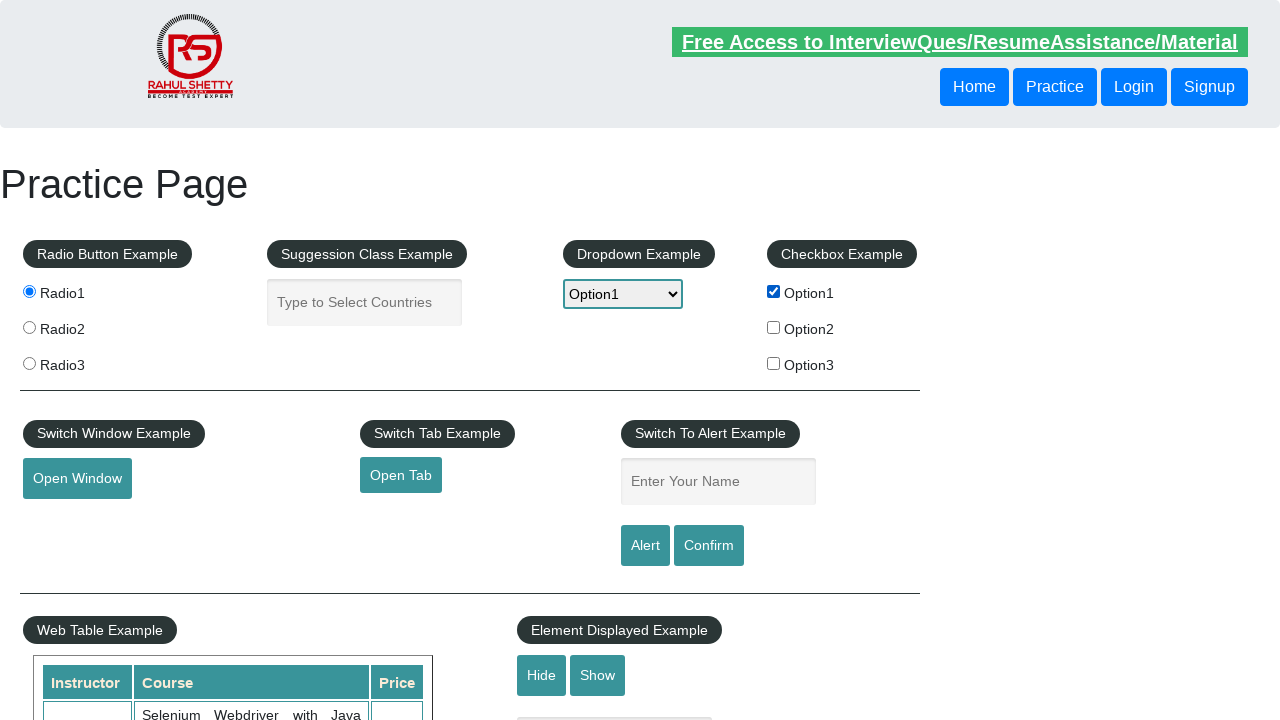

Clicked alert button at (645, 546) on input#alertbtn
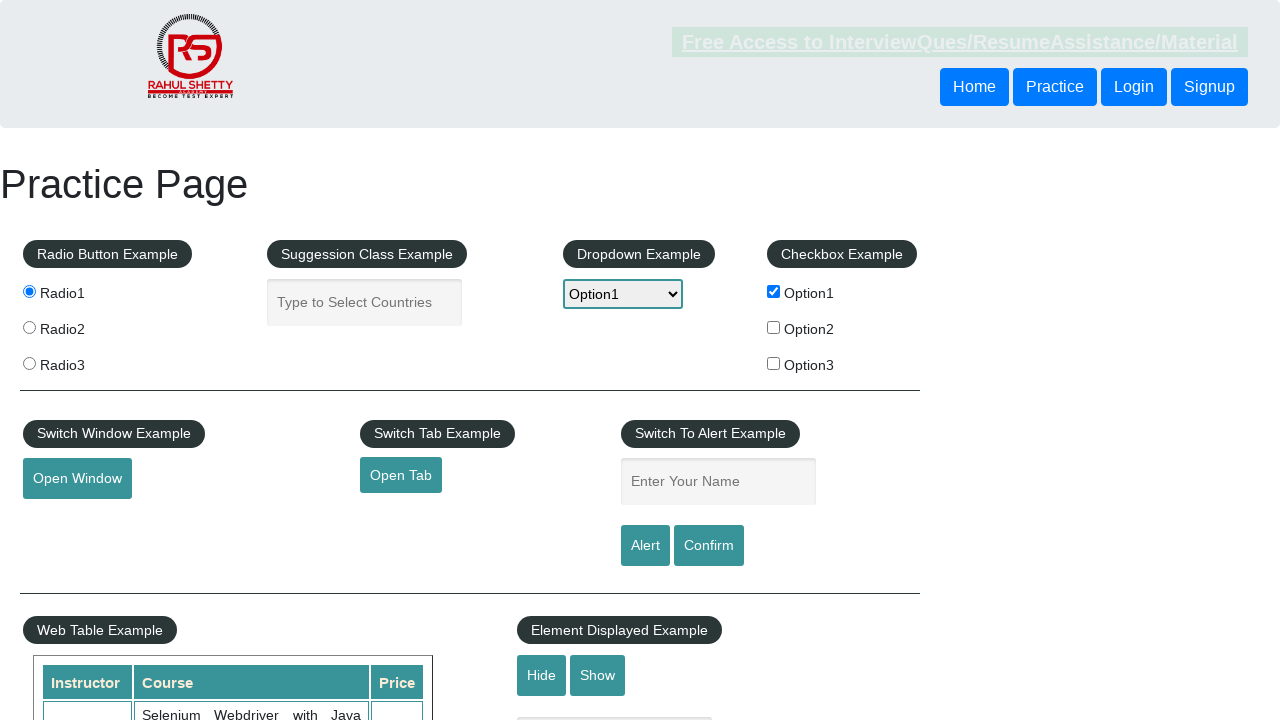

Set up dialog handler to accept alerts
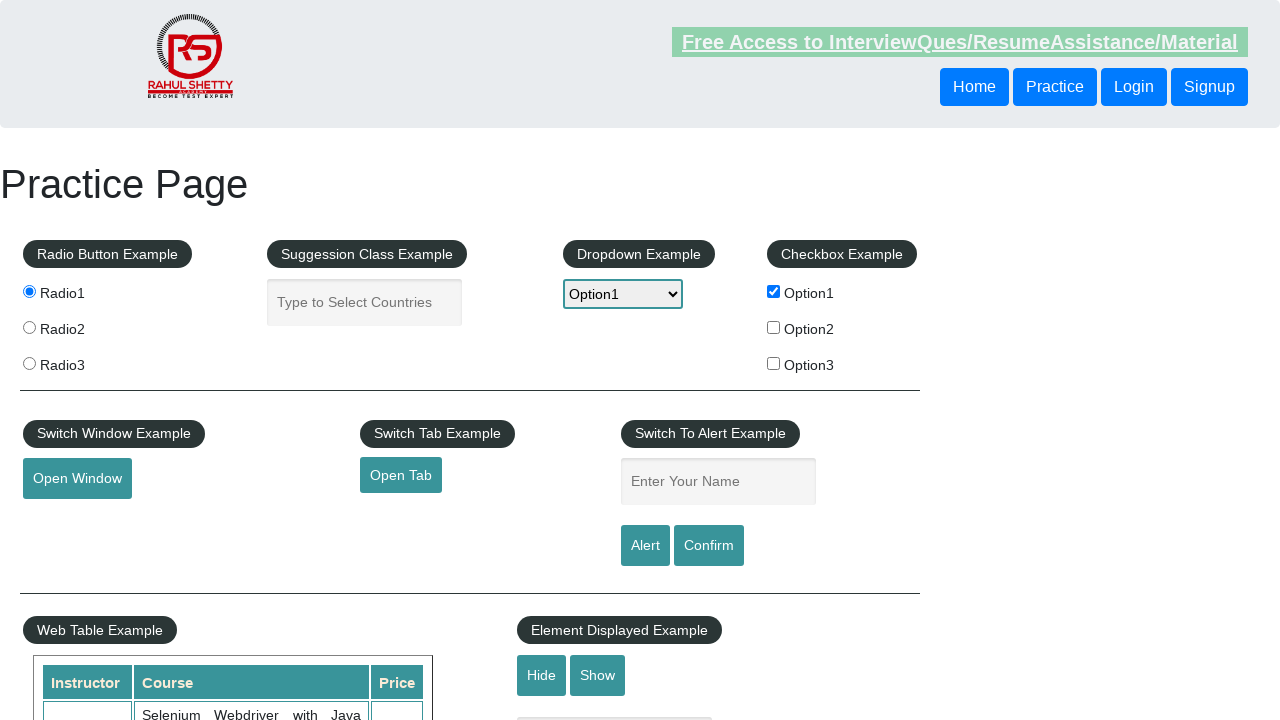

Re-clicked alert button to trigger alert at (645, 546) on input#alertbtn
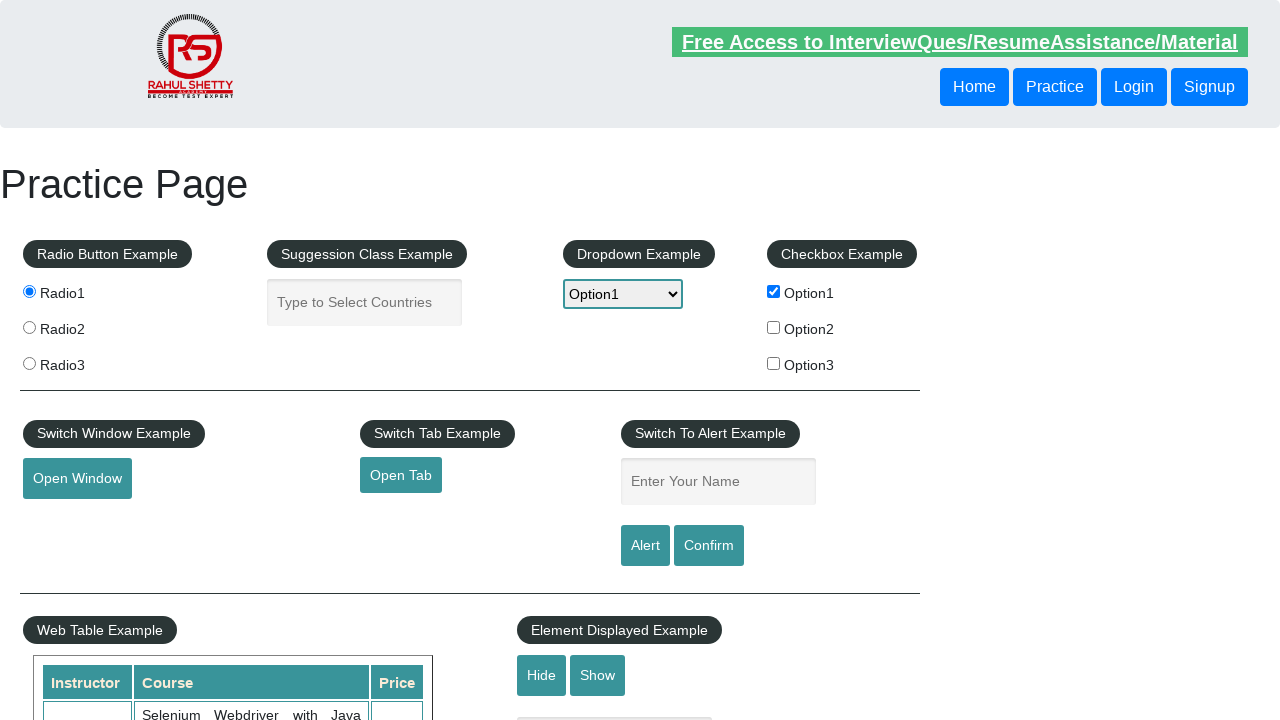

Waited 500ms for alert to be dismissed
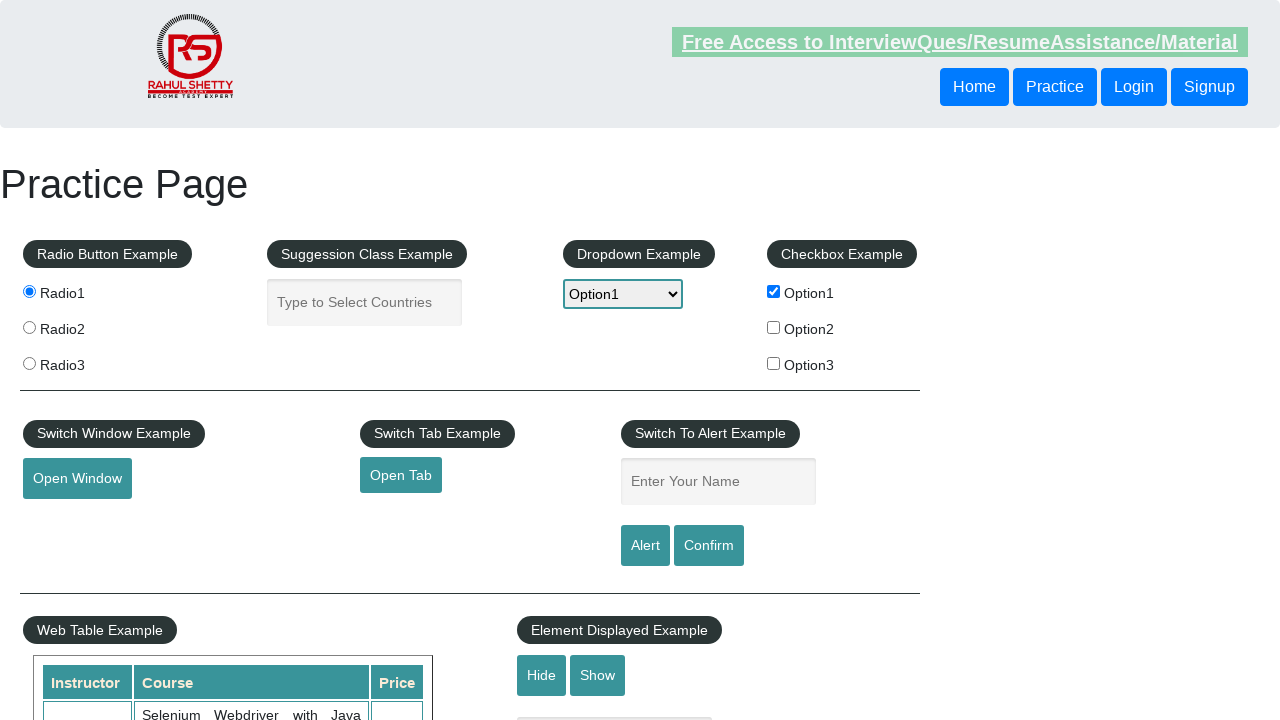

Located Mouse Hover element
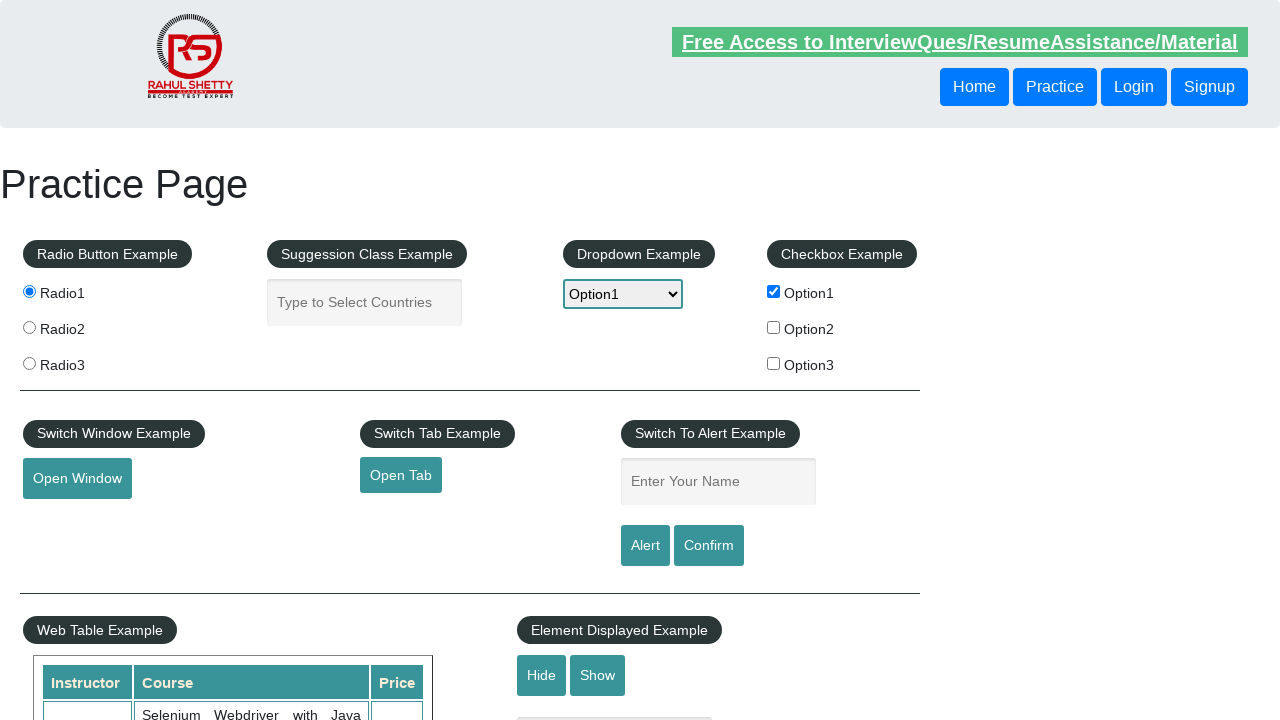

Scrolled Mouse Hover element into view
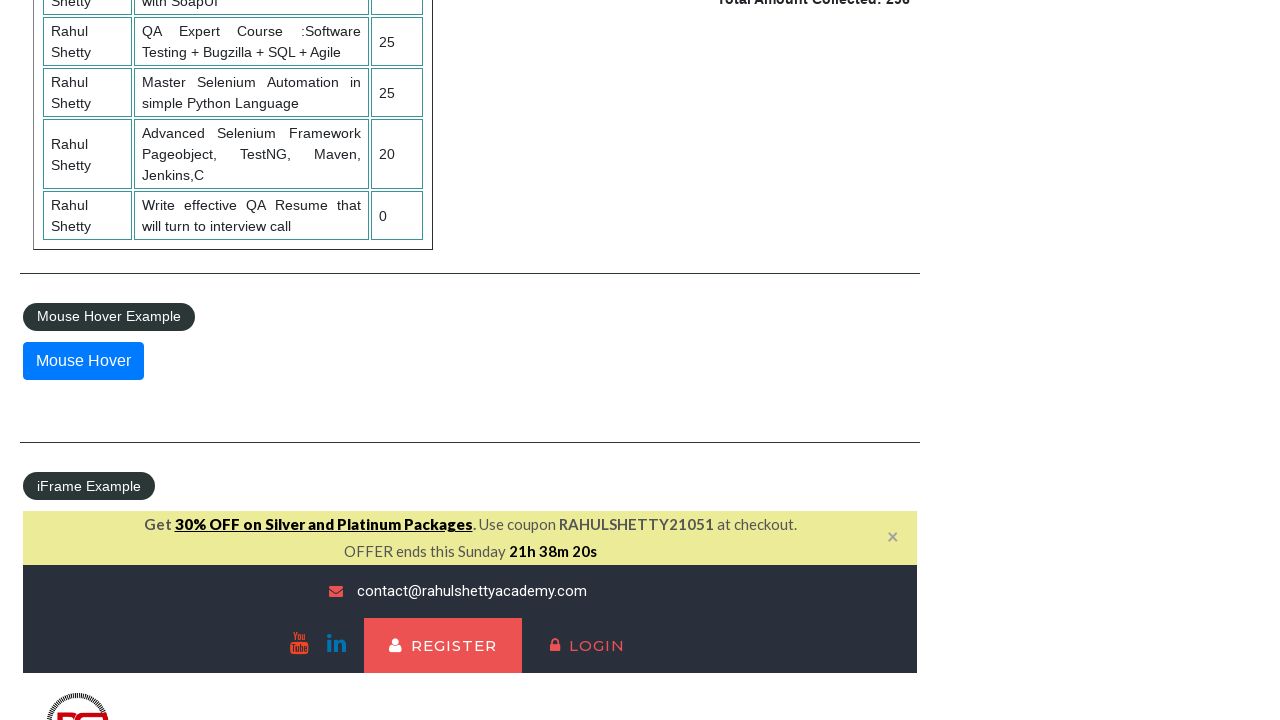

Hovered over Mouse Hover element at (83, 361) on xpath=//*[text()='Mouse Hover']
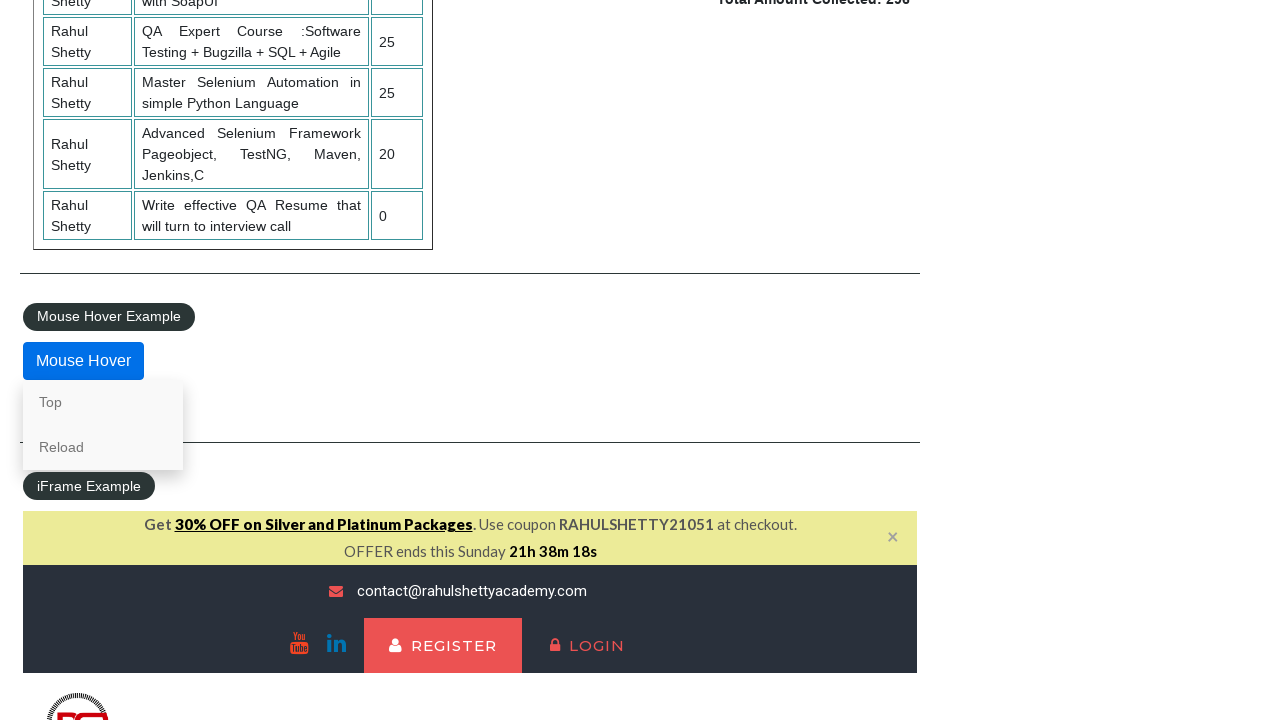

Clicked Reload link from hover menu at (103, 447) on a:has-text('Reload')
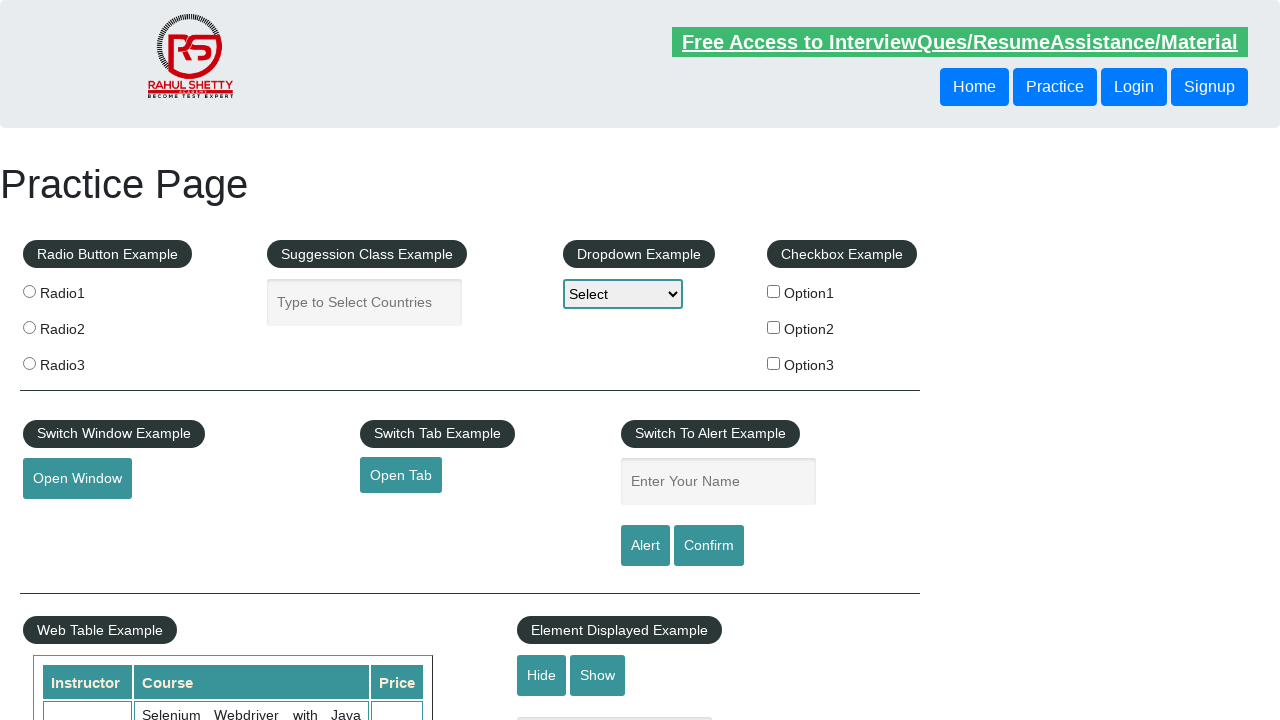

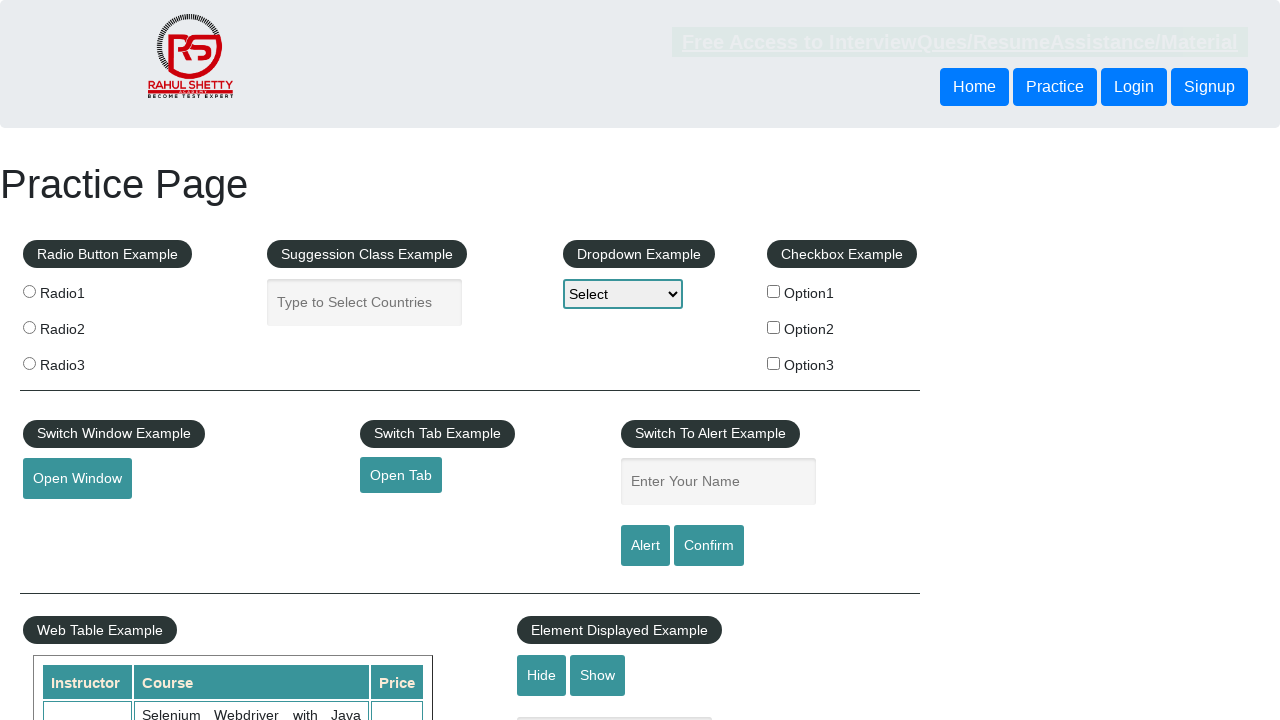